Tests the search functionality on the Specialists page by entering a name and pressing Enter

Starting URL: https://famcare.app/

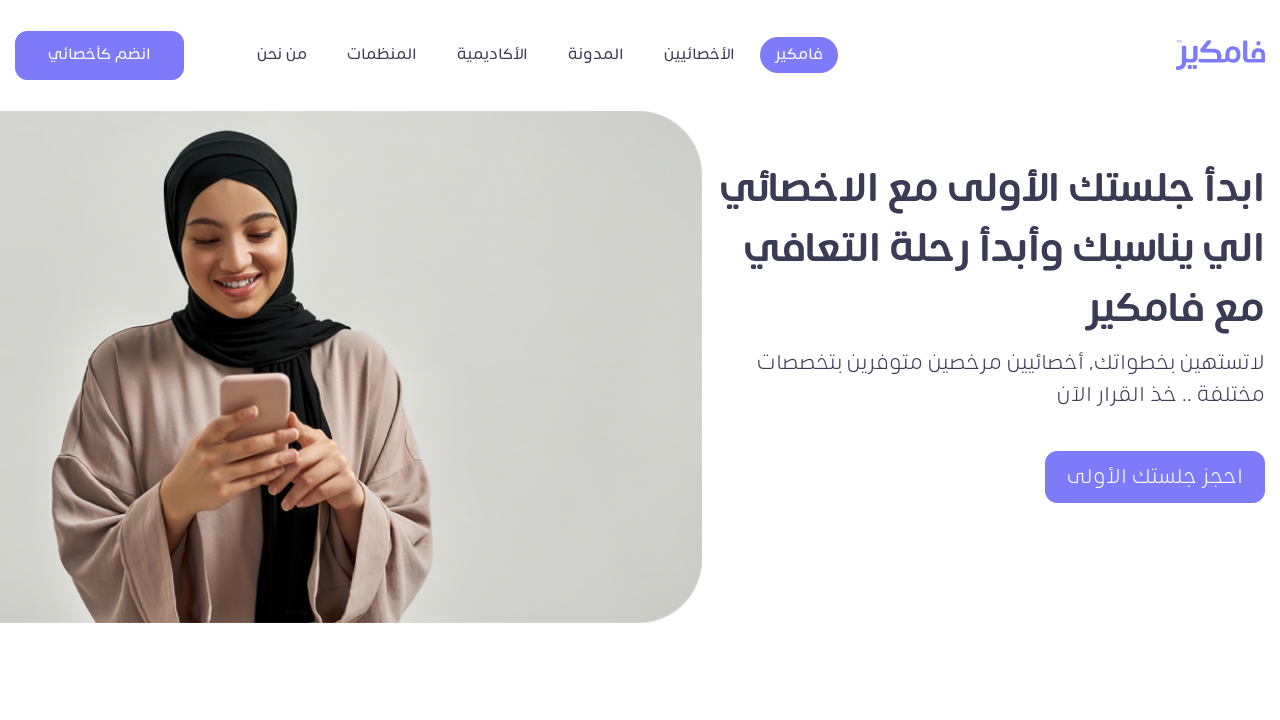

Clicked menu item to navigate to Specialists page at (700, 55) on #menu-item-1026
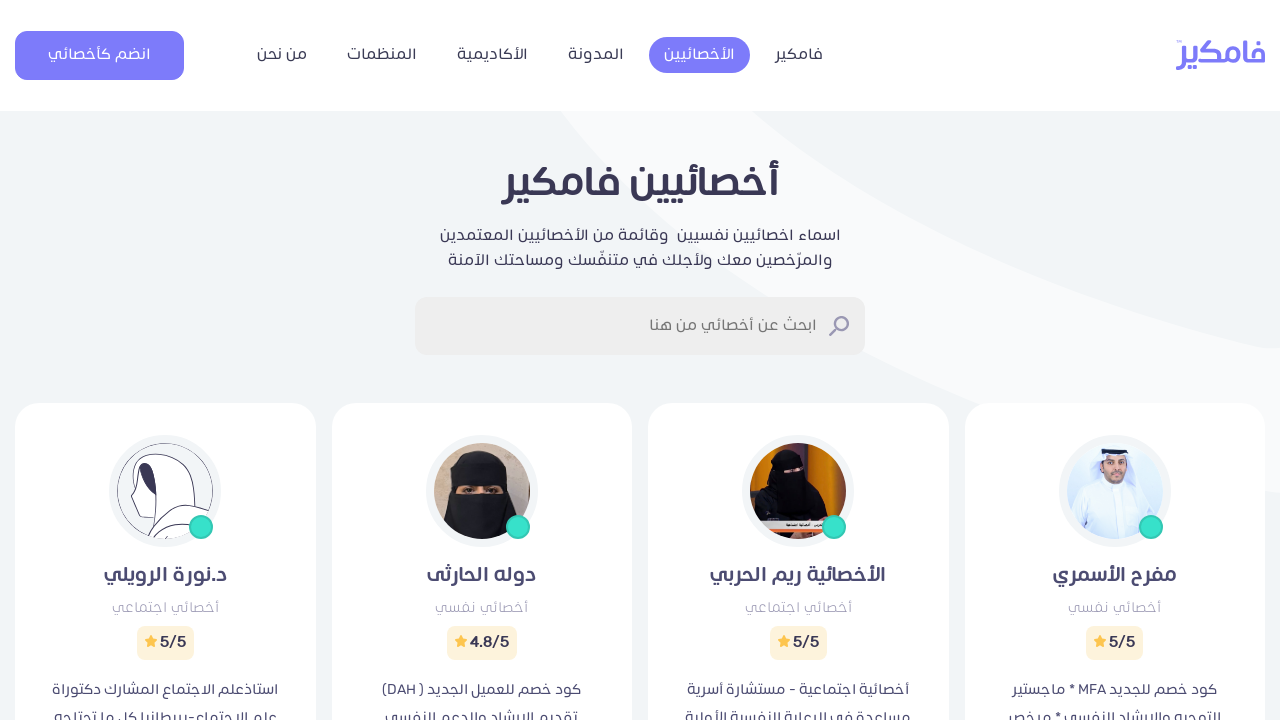

Search field is now visible on the Specialists page
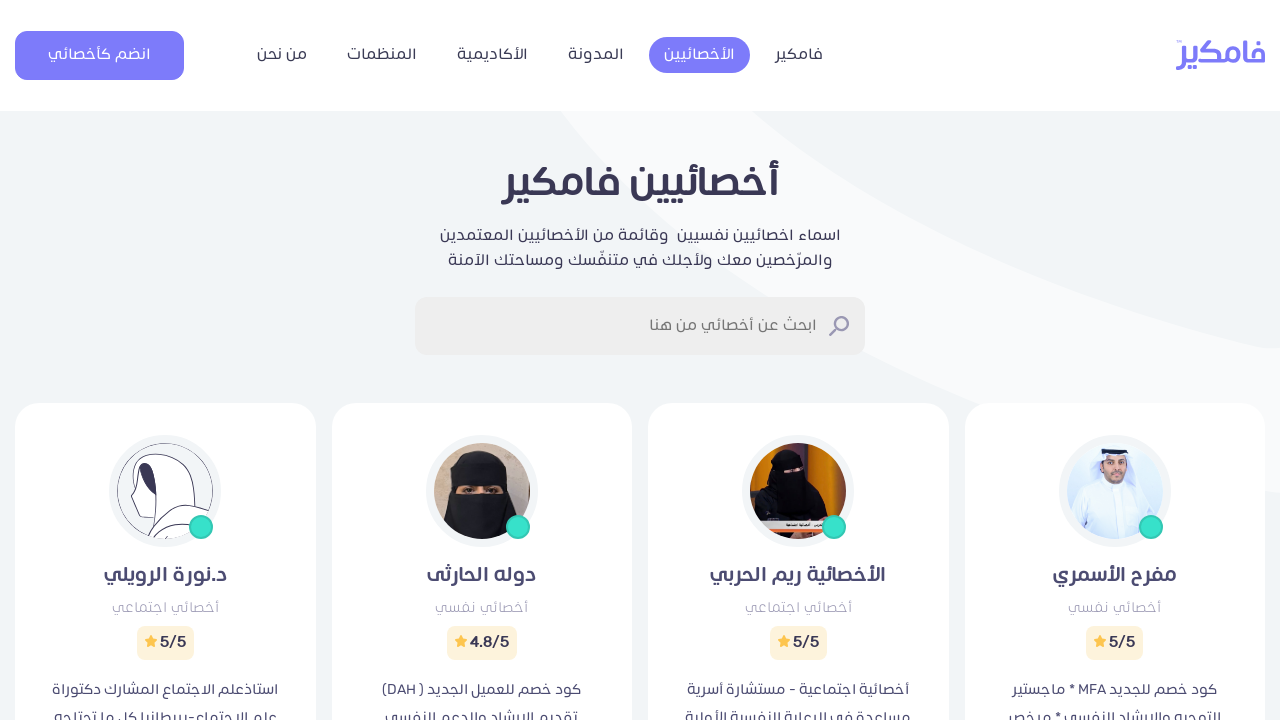

Filled search field with Arabic name 'عفاف' on div > div > form > label > input
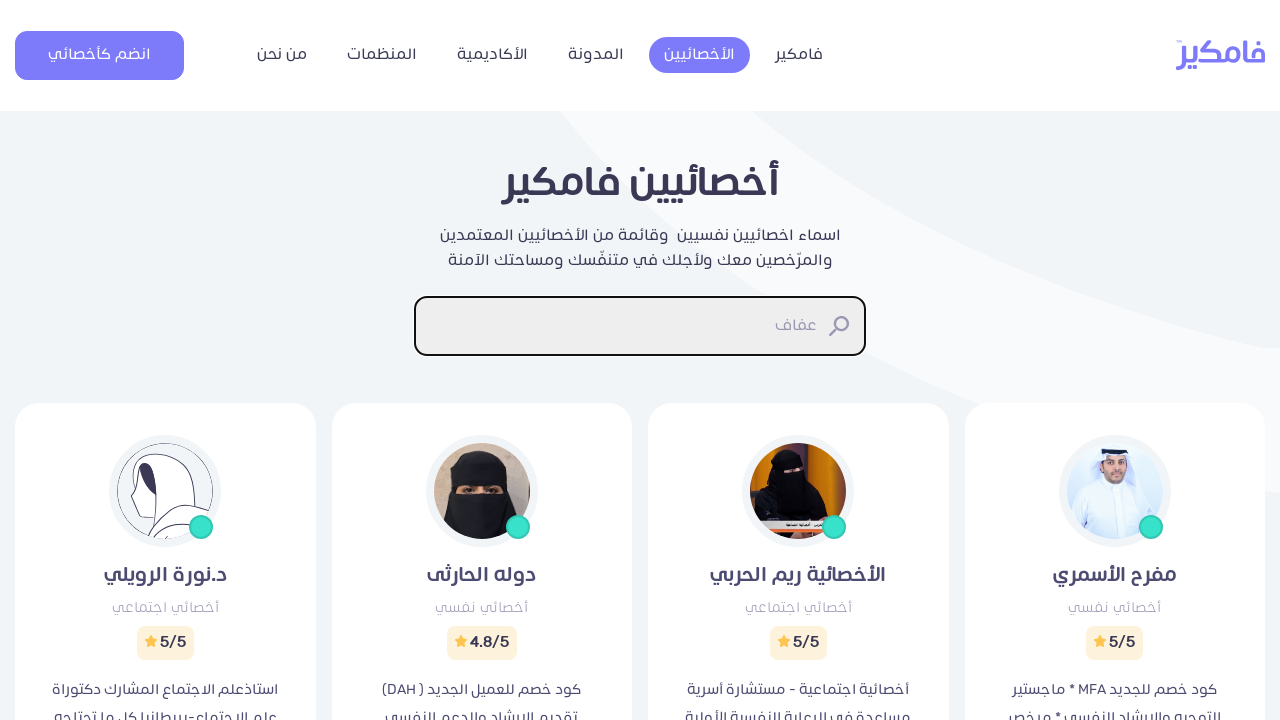

Pressed Enter to submit search query on div > div > form > label > input
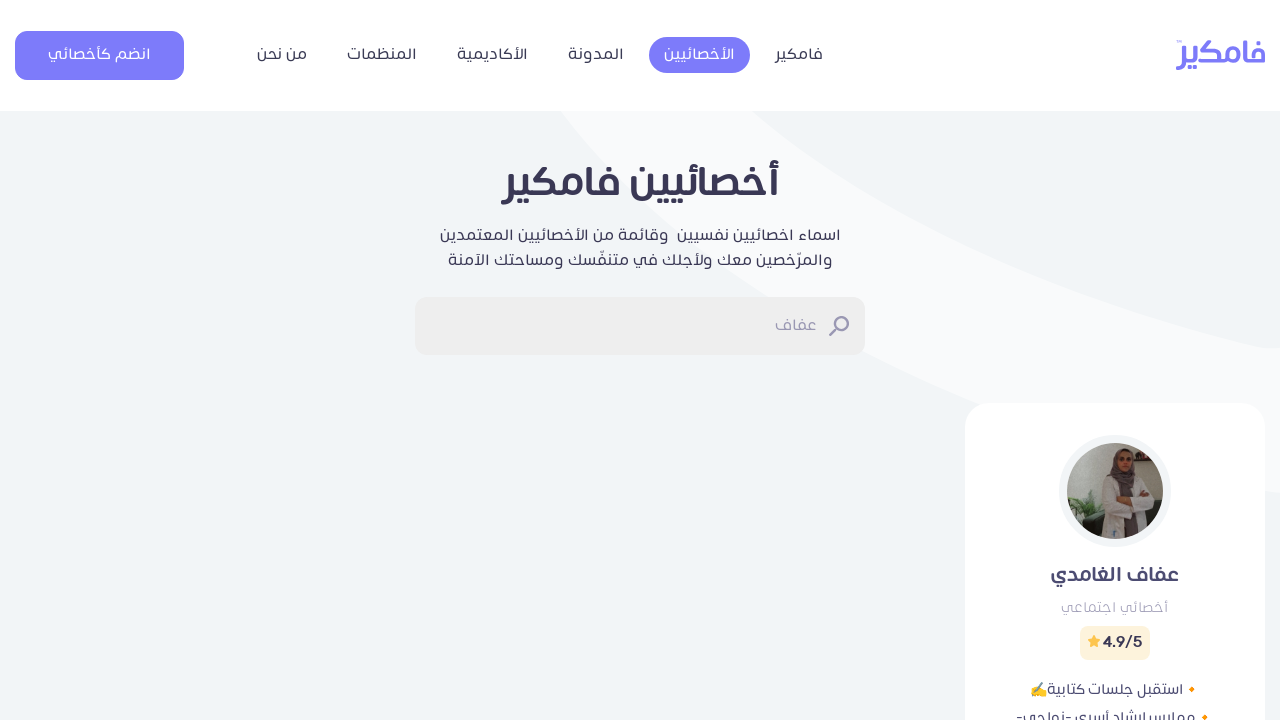

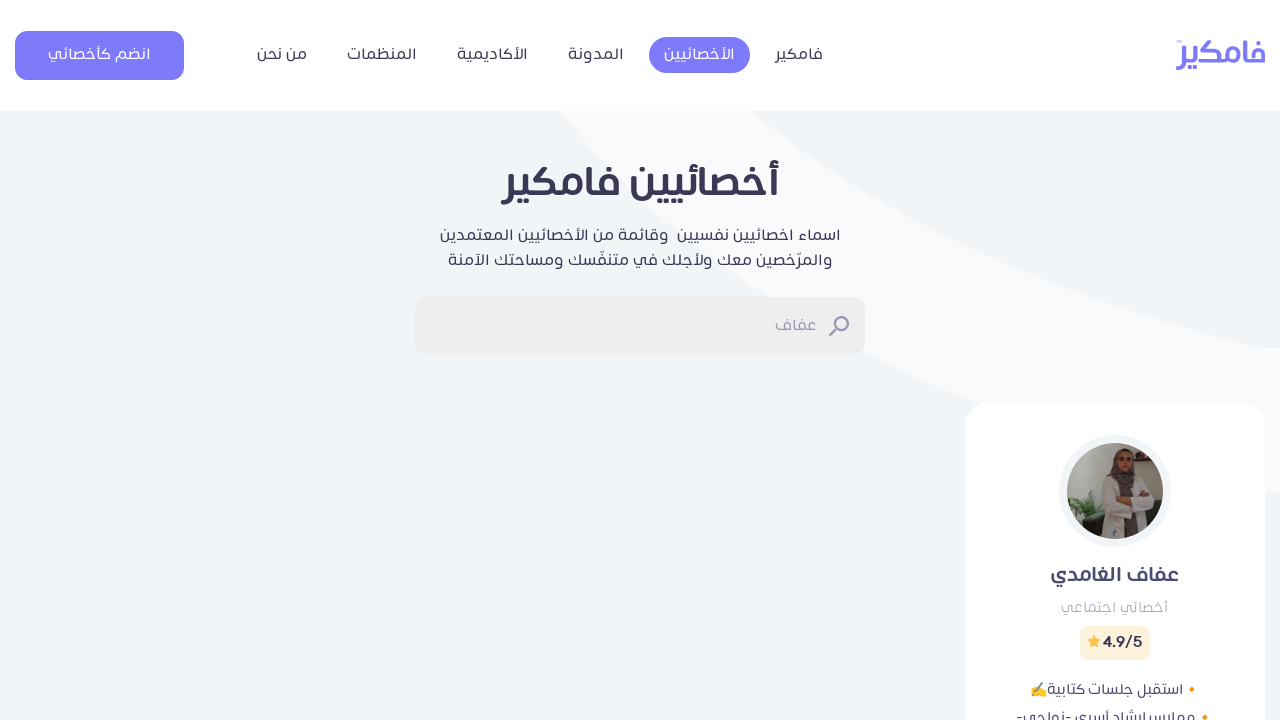